Tests a demo login form by filling username and password fields and submitting the form

Starting URL: https://bonigarcia.dev/selenium-webdriver-java/login-form.html

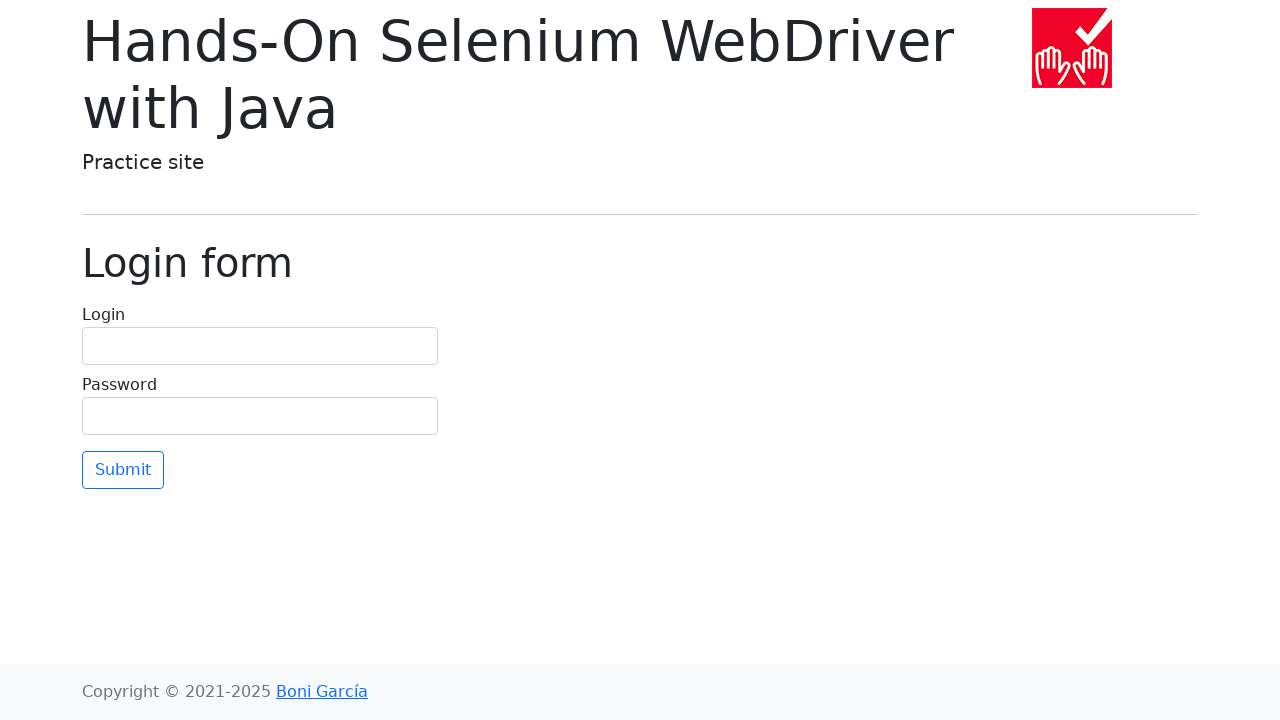

Filled username field with 'user' on #username
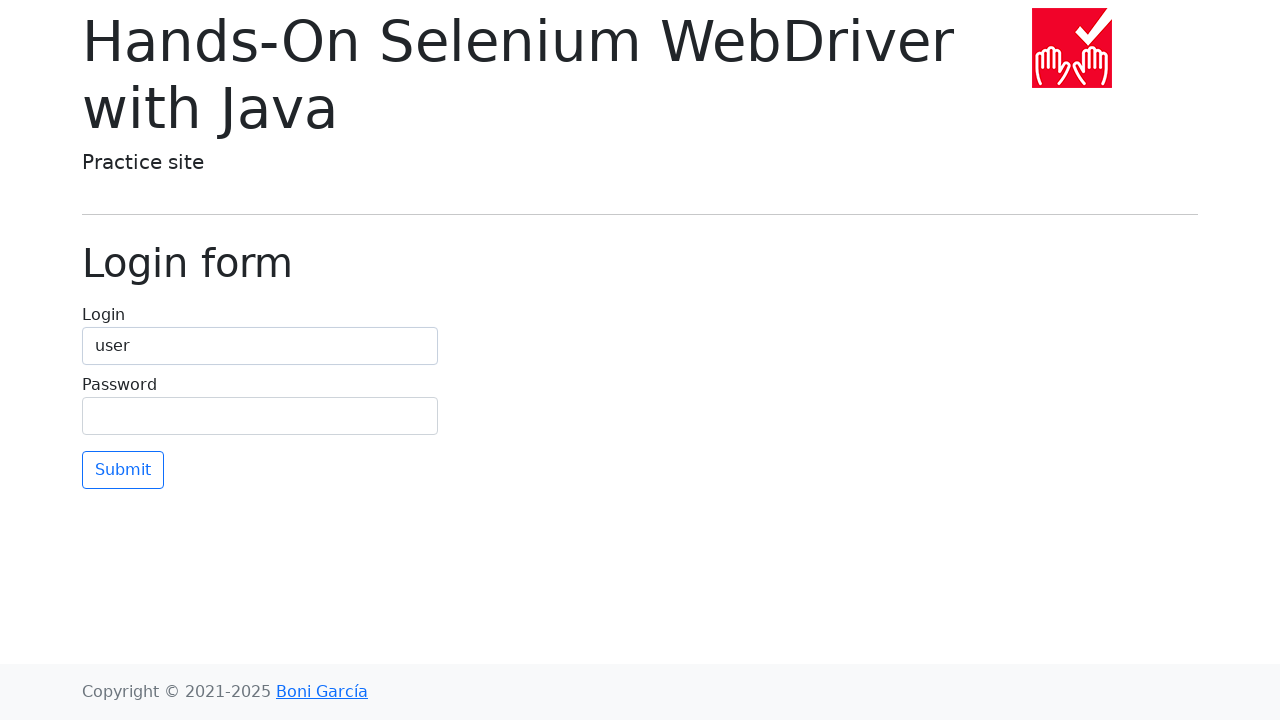

Filled password field with 'user' on #password
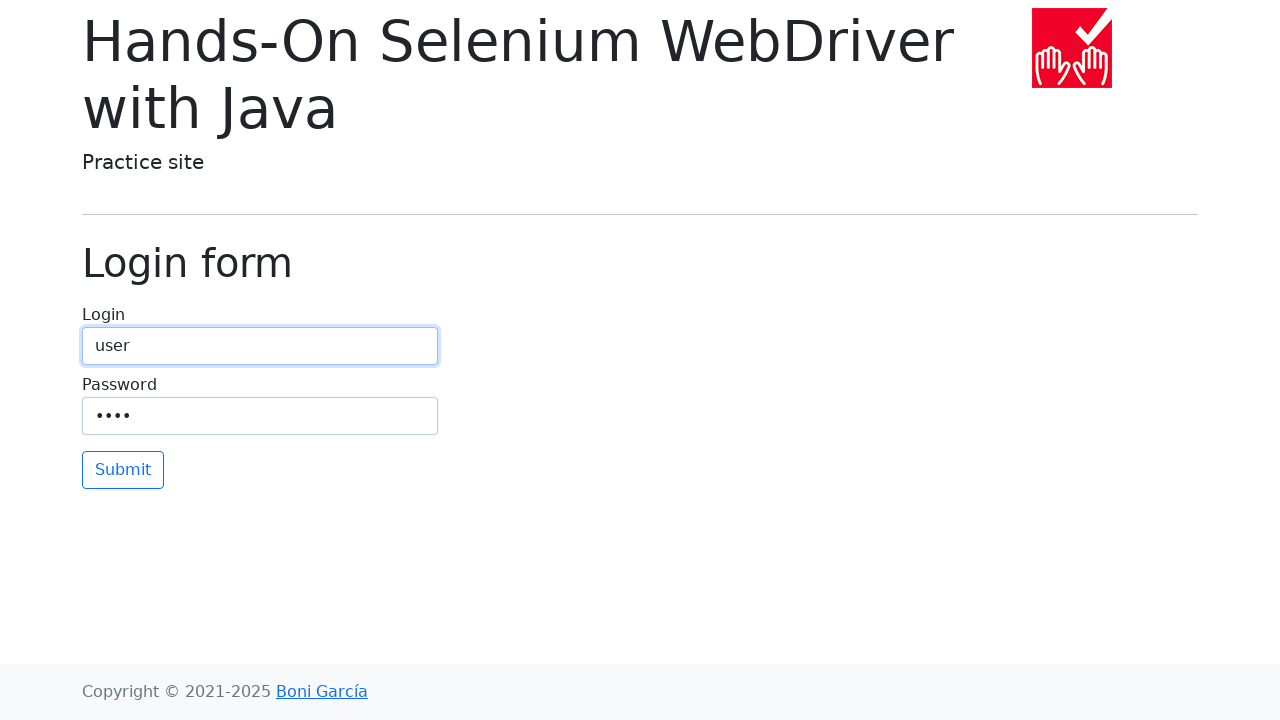

Clicked submit button to login at (123, 470) on button[type='submit']
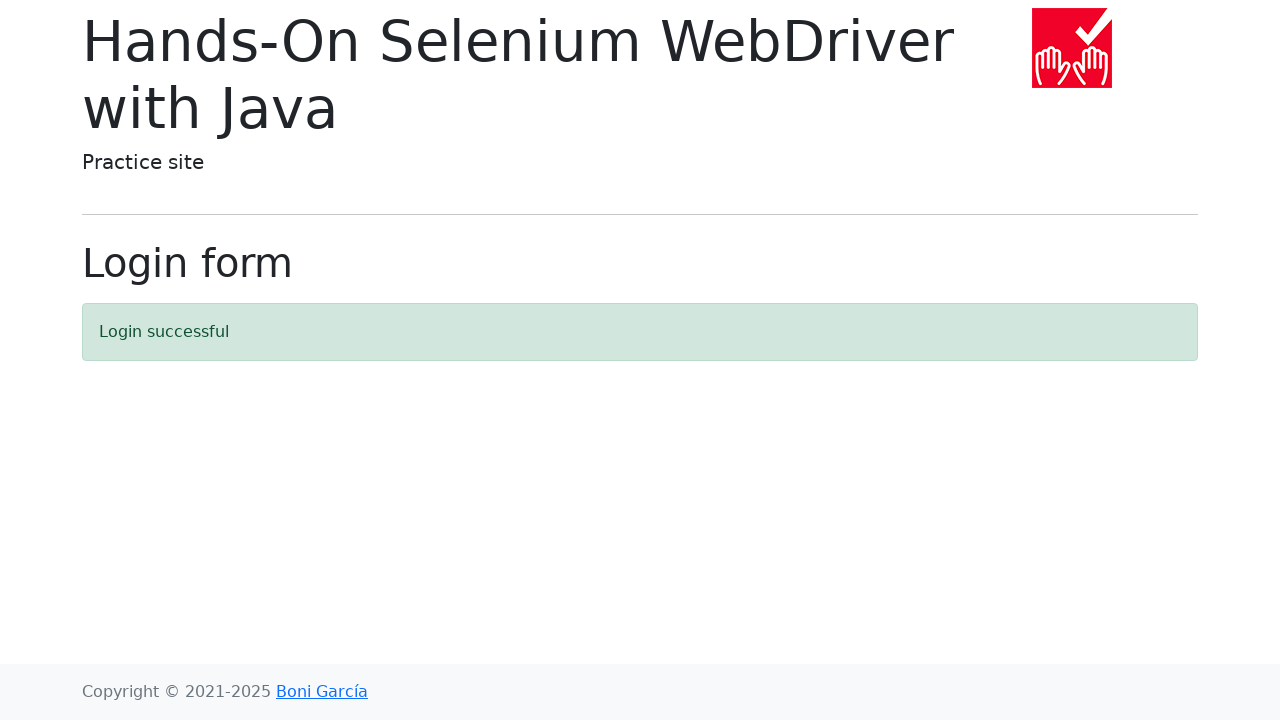

Login successful - success message appeared
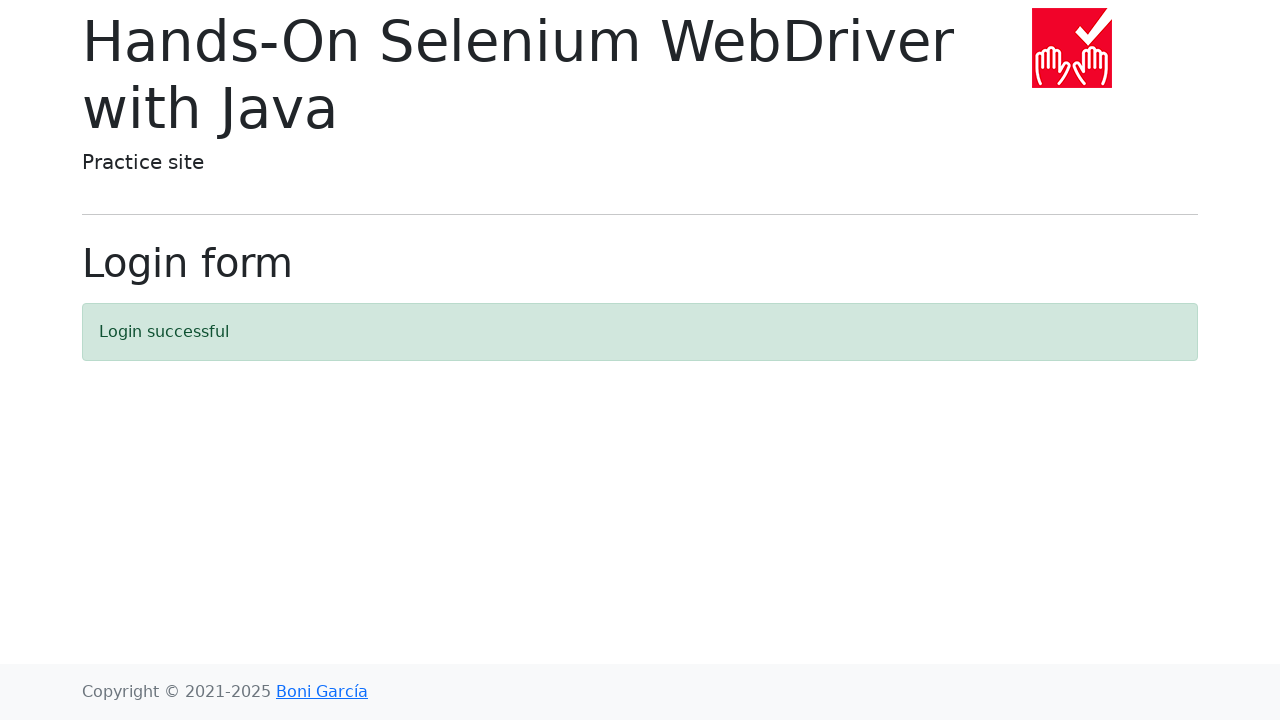

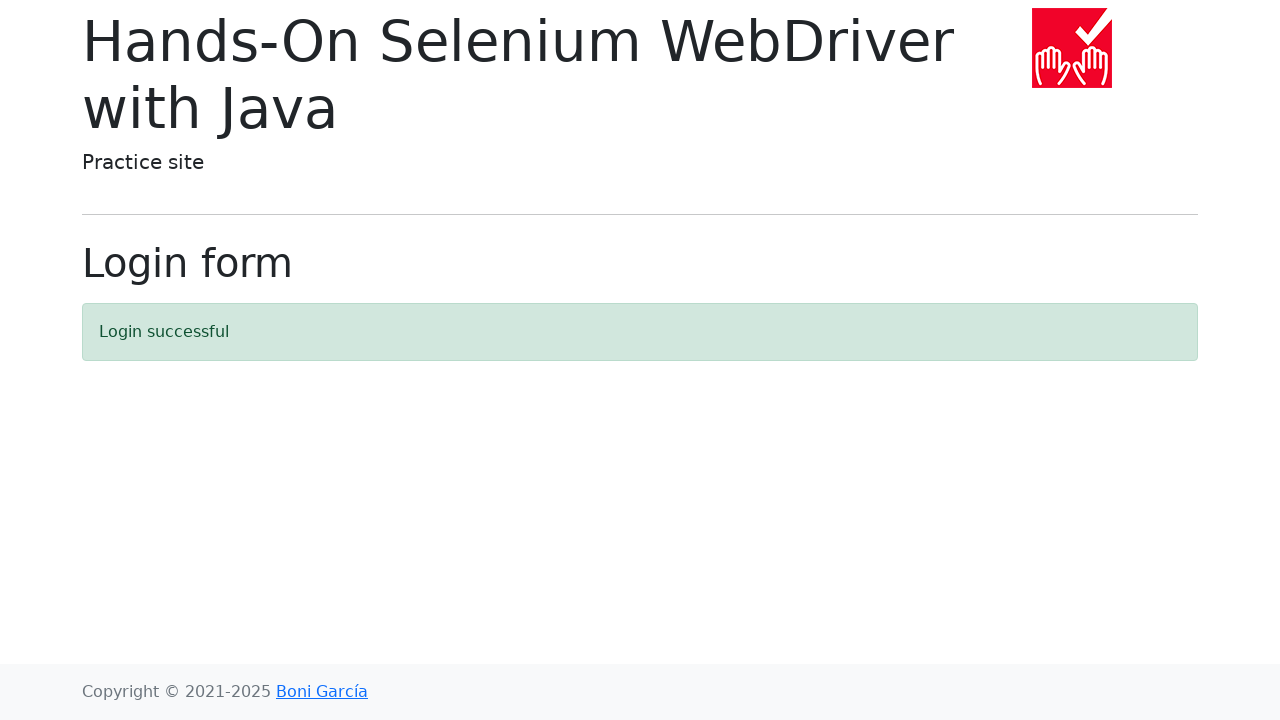